Tests that the readonly input field displays its default value and cannot be modified

Starting URL: https://bonigarcia.dev/selenium-webdriver-java/web-form.html

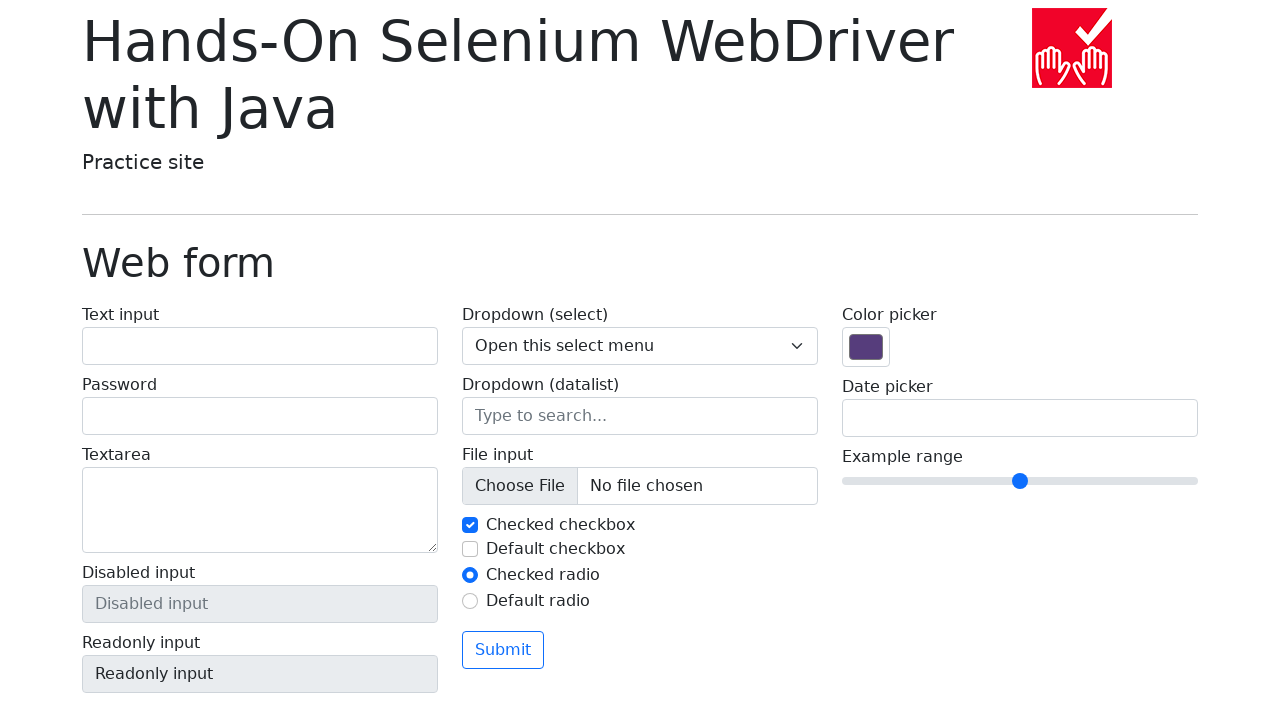

Waited for readonly input field to be available
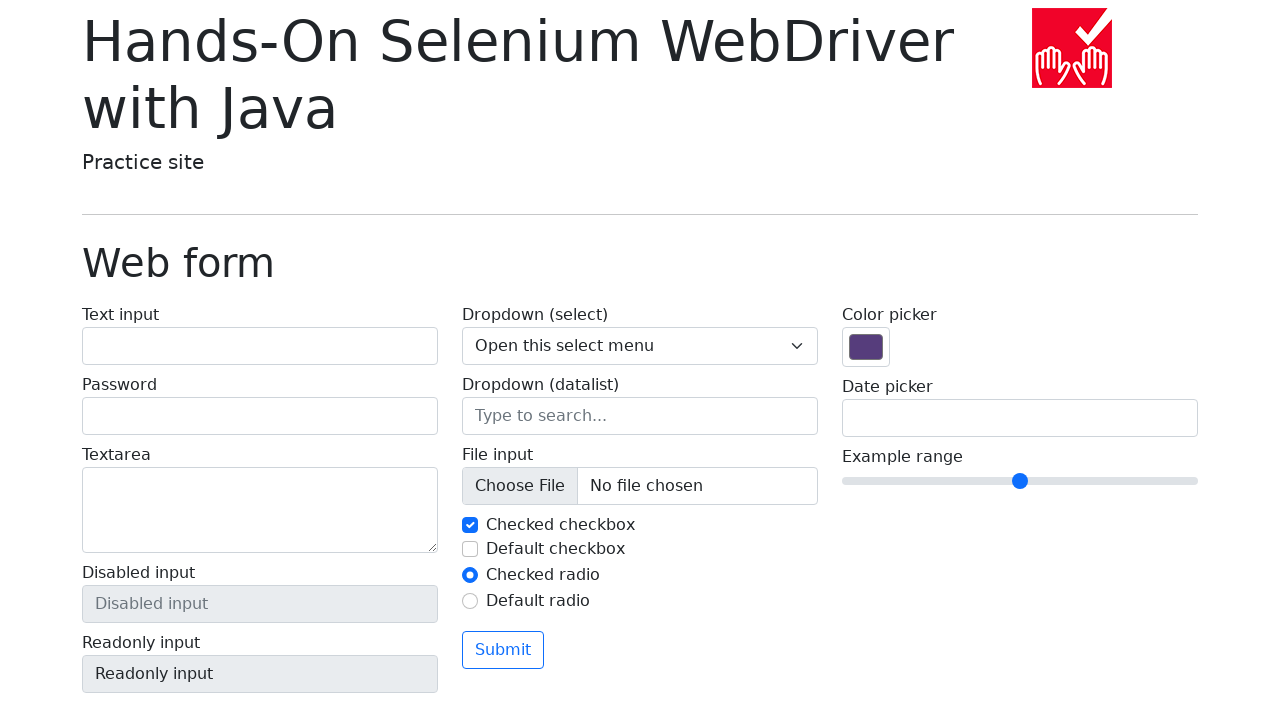

Verified readonly input field contains expected value 'Readonly input'
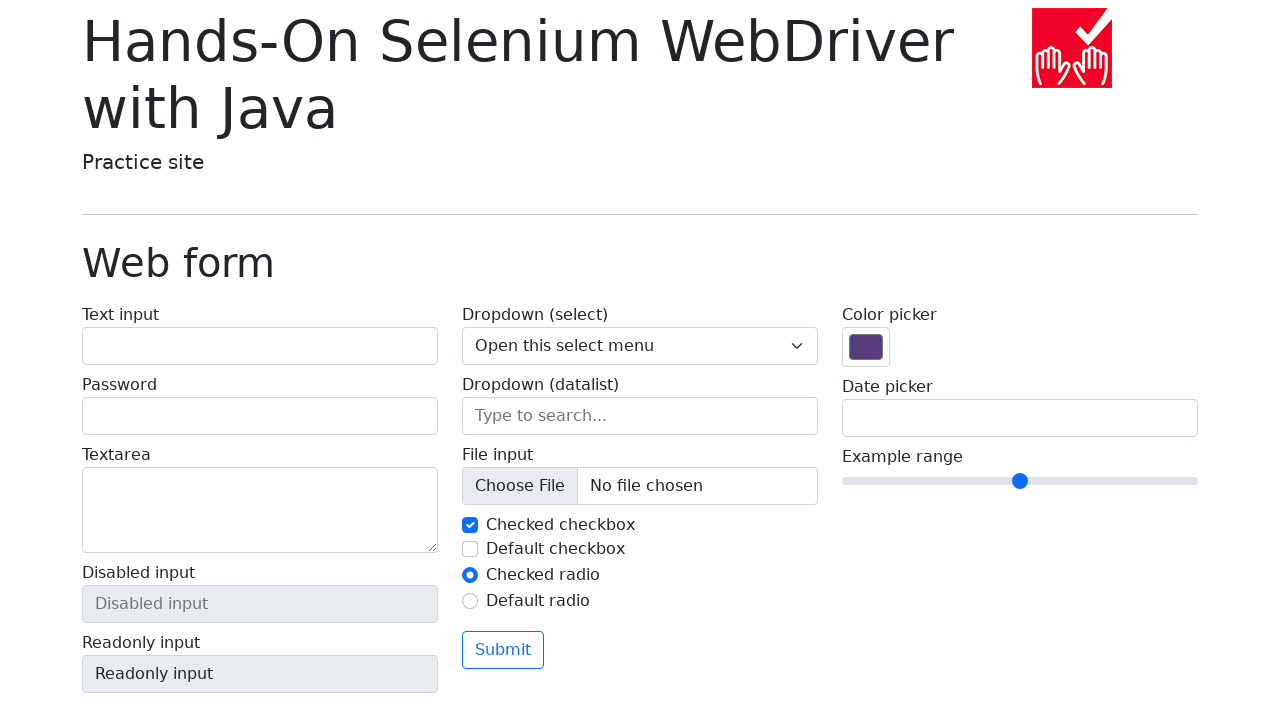

Attempted to type into readonly input field on input[name='my-readonly']
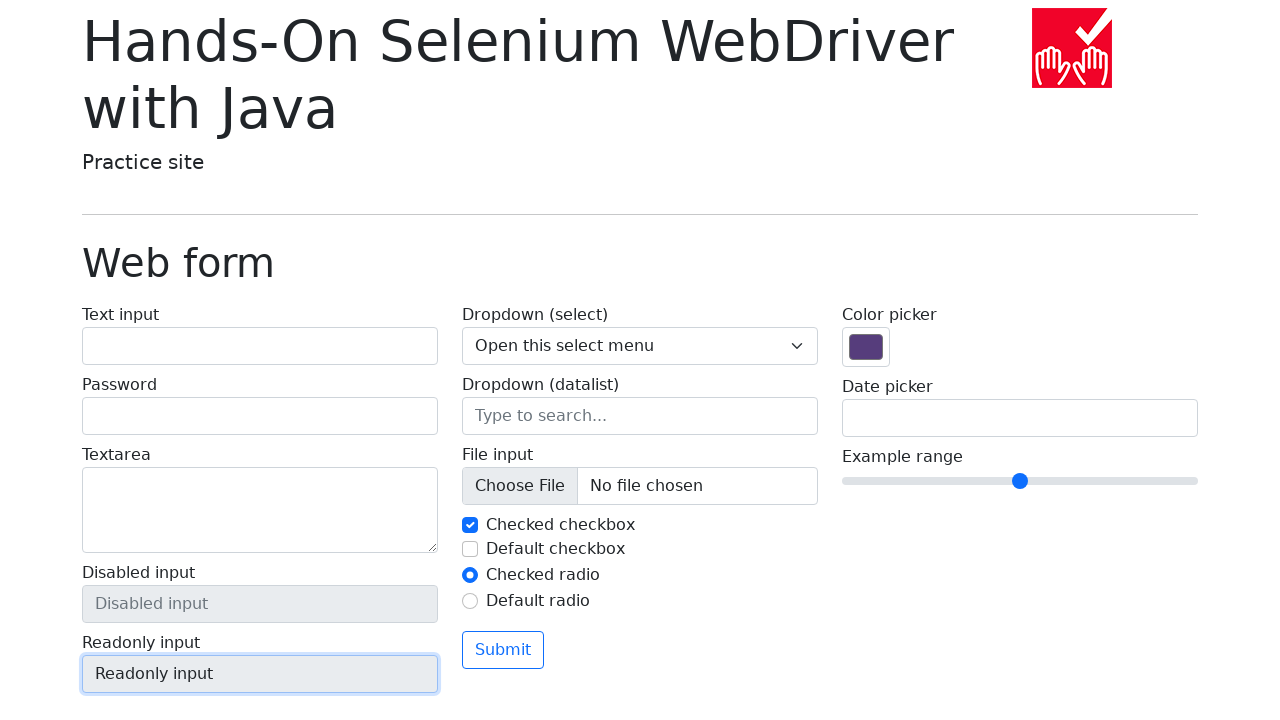

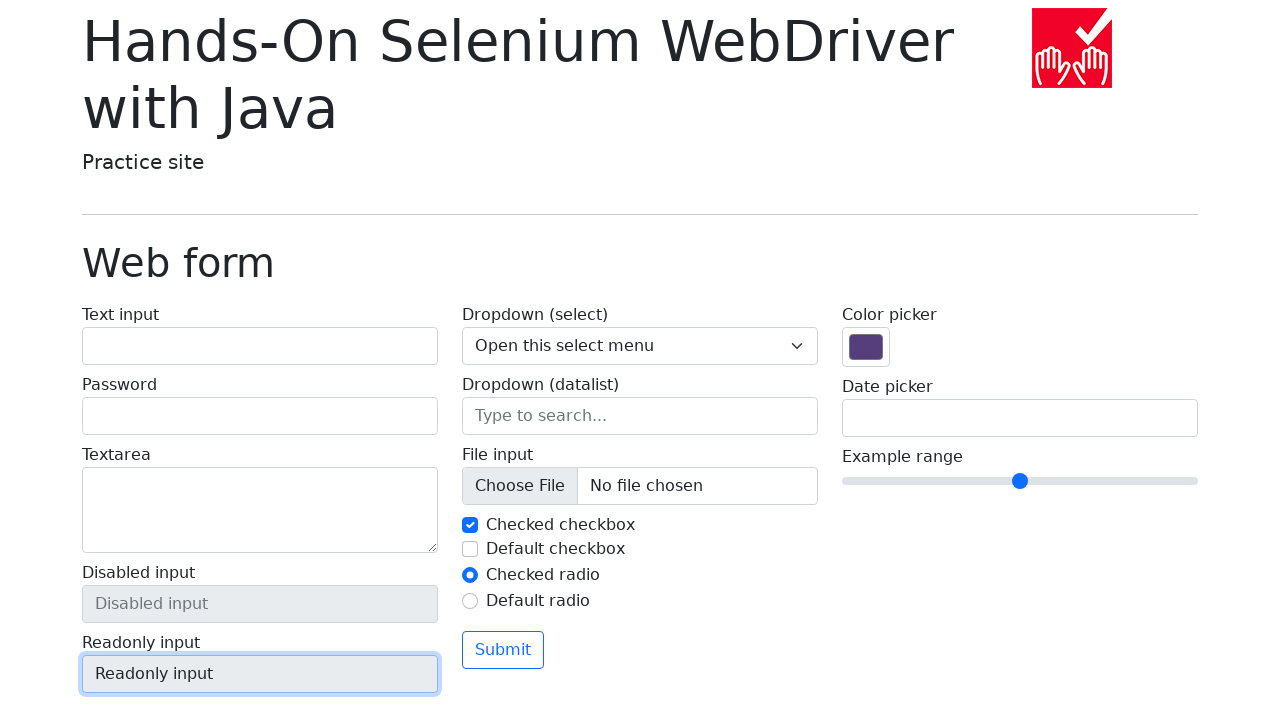